Tests web table interactions by locating cells, clicking column headers to sort, and verifying table content

Starting URL: https://practice.cydeo.com/tables

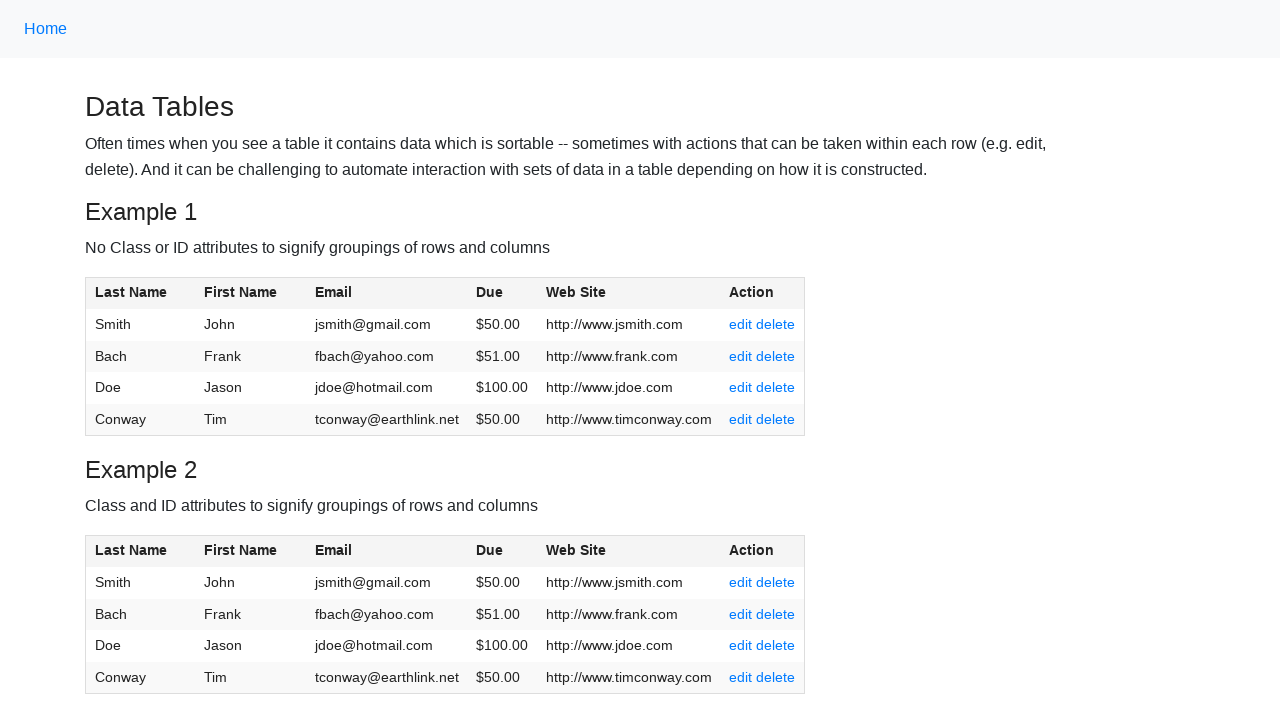

Located Jason cell by row and cell position (row 3, cell 2)
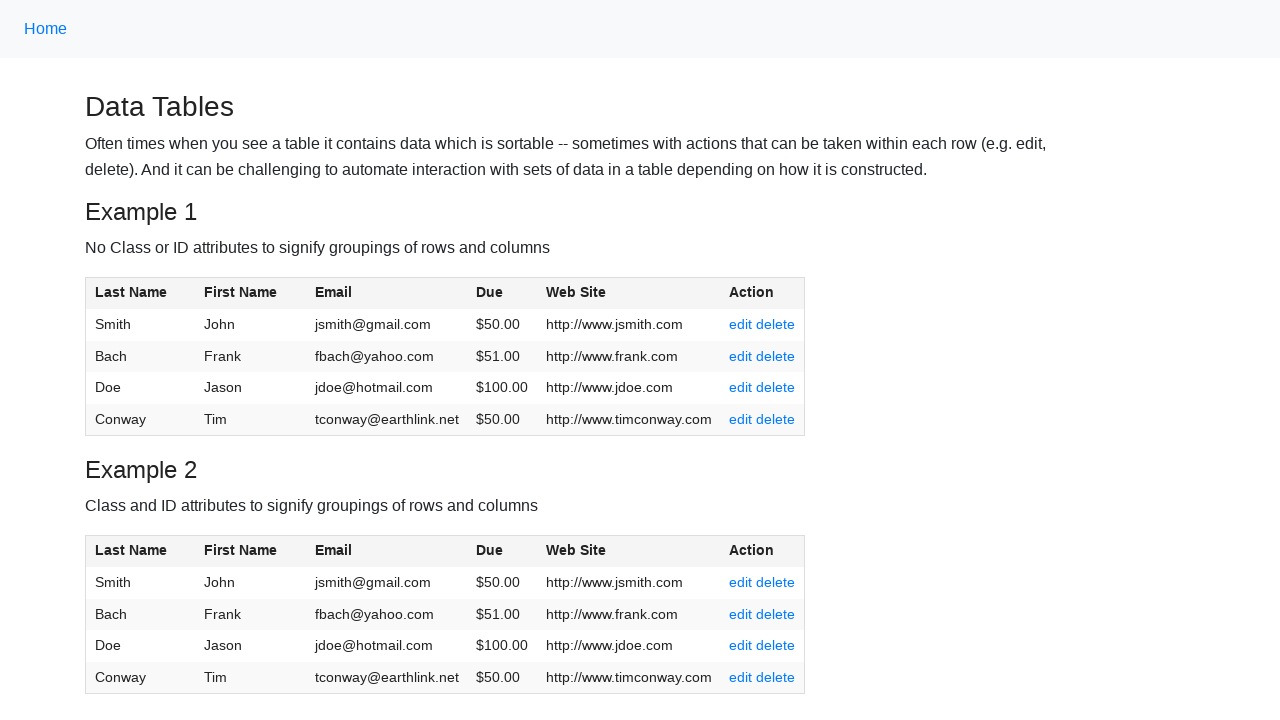

Verified Jason cell content by position is 'Jason'
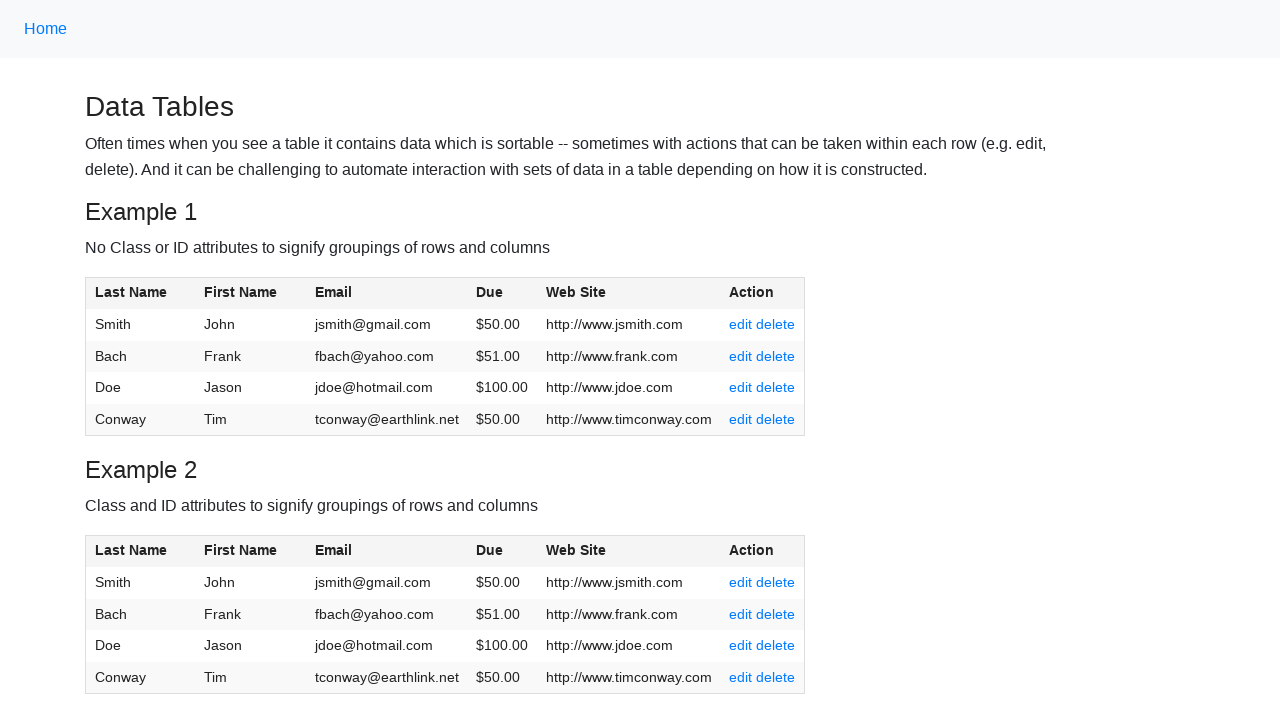

Located Jason cell by text content
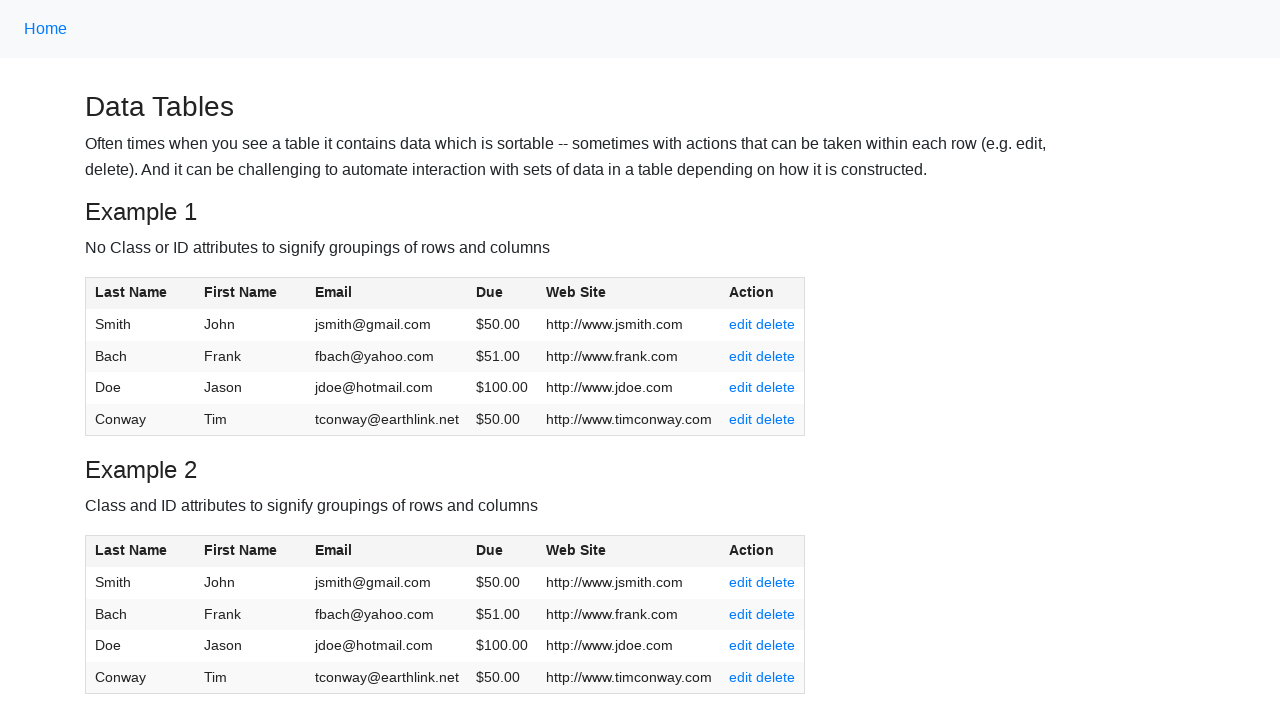

Verified Jason cell content by text is 'Jason'
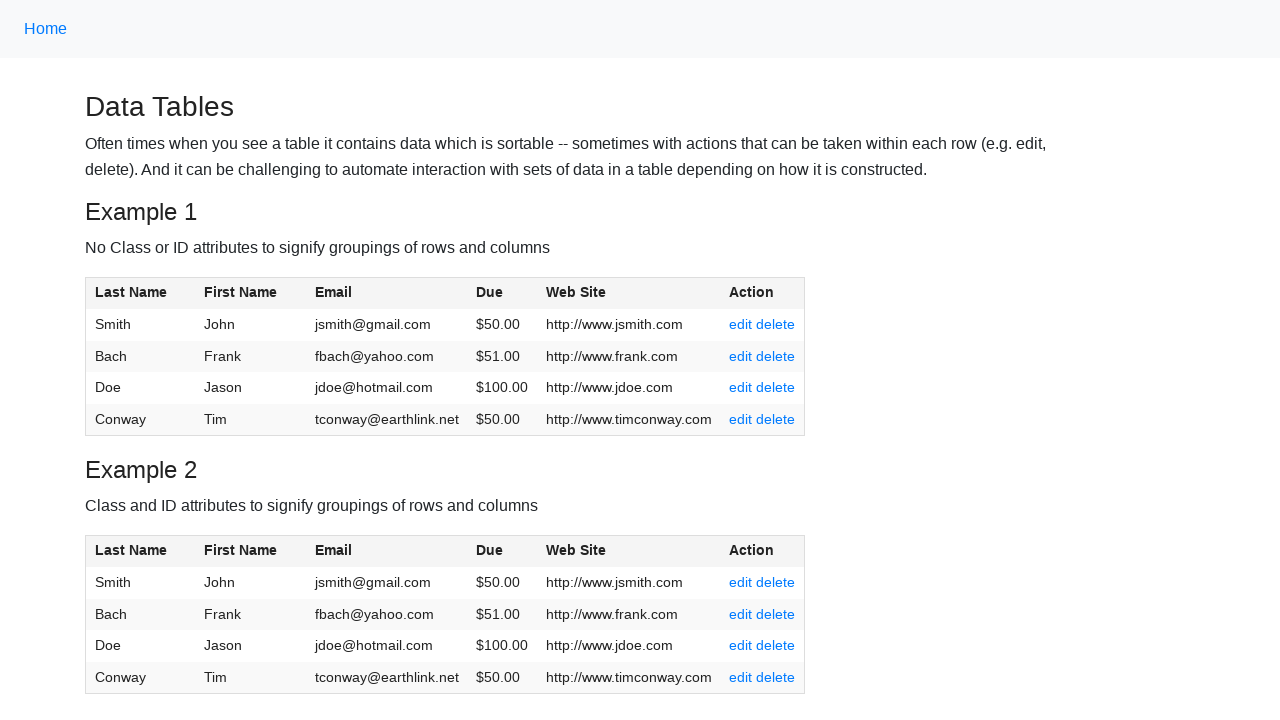

Clicked First Name column header to sort table at (241, 292) on xpath=//table[@id='table1']//span[.='First Name']
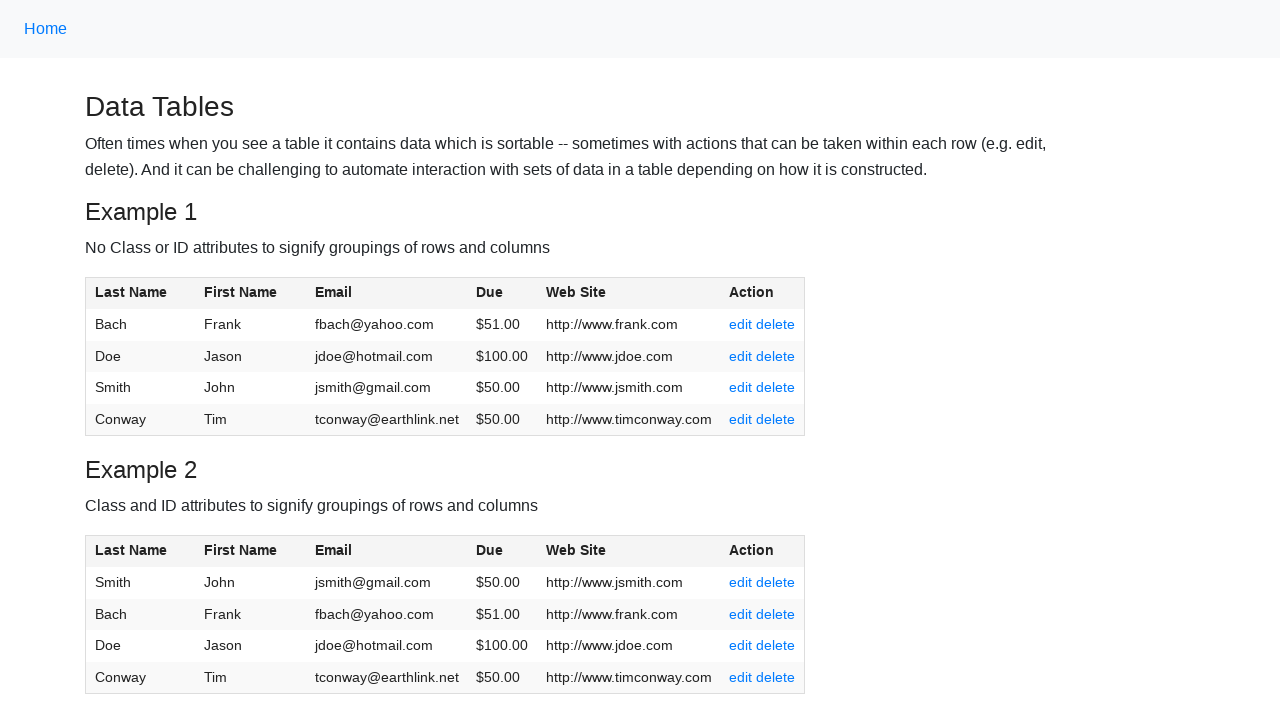

Located row 3 cell 2 after sorting
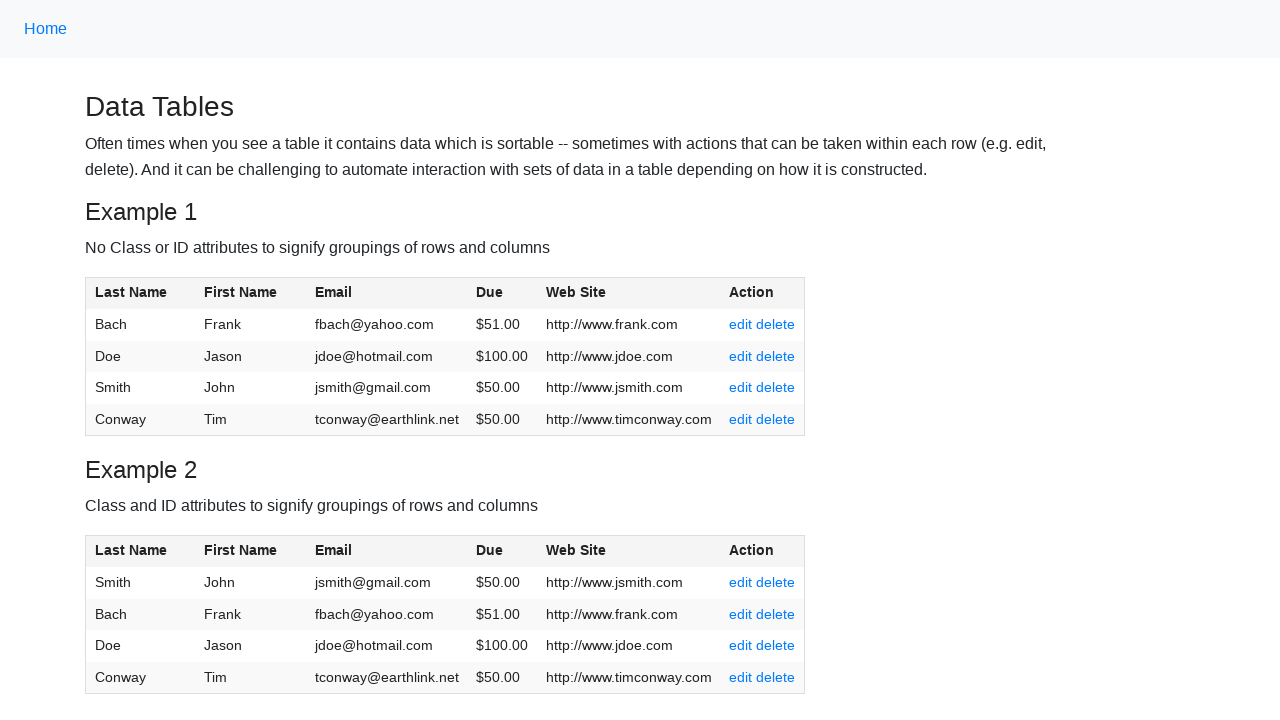

Located Jason cell by text after table sort
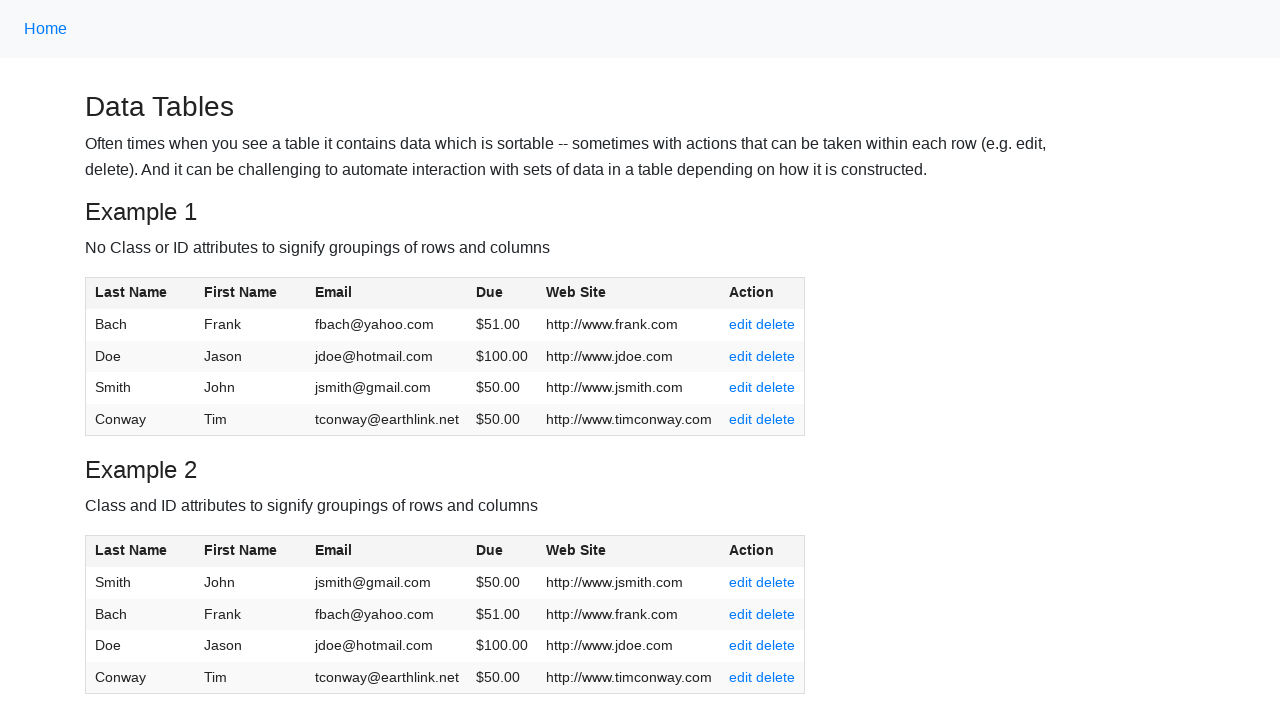

Verified Jason cell still contains 'Jason' after sorting
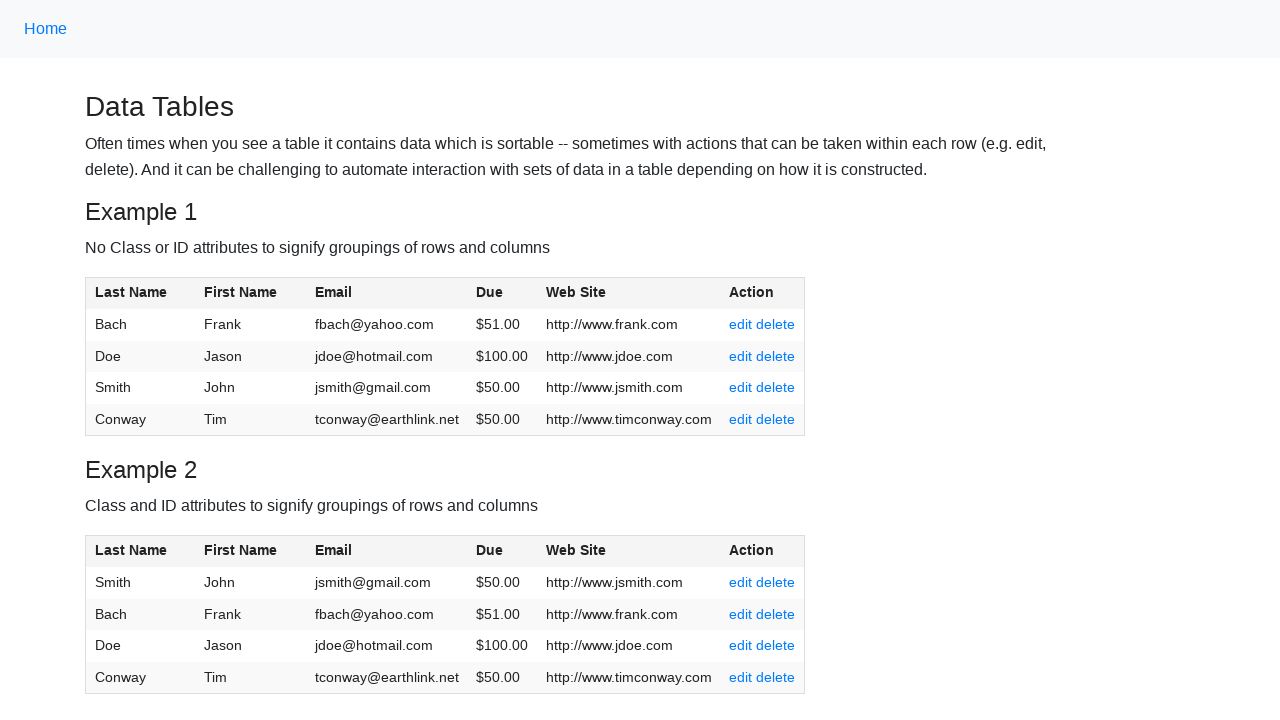

Located row 3 in table
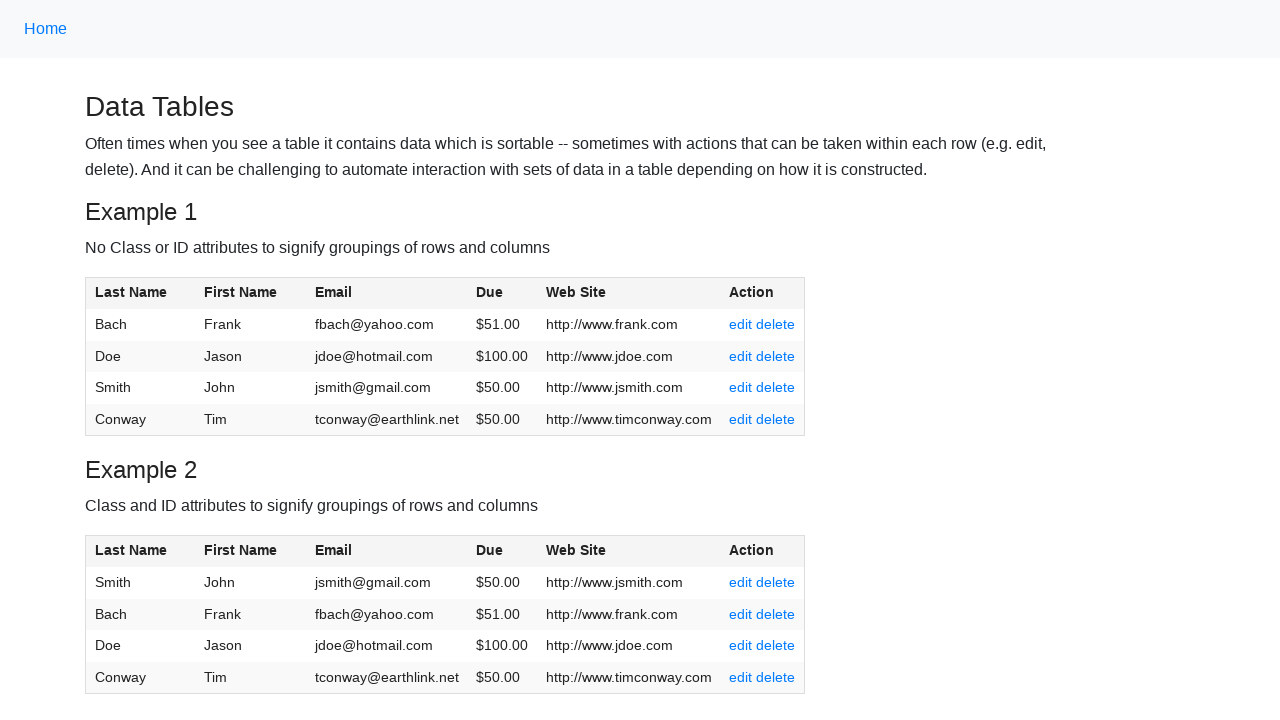

Verified row 3 is visible
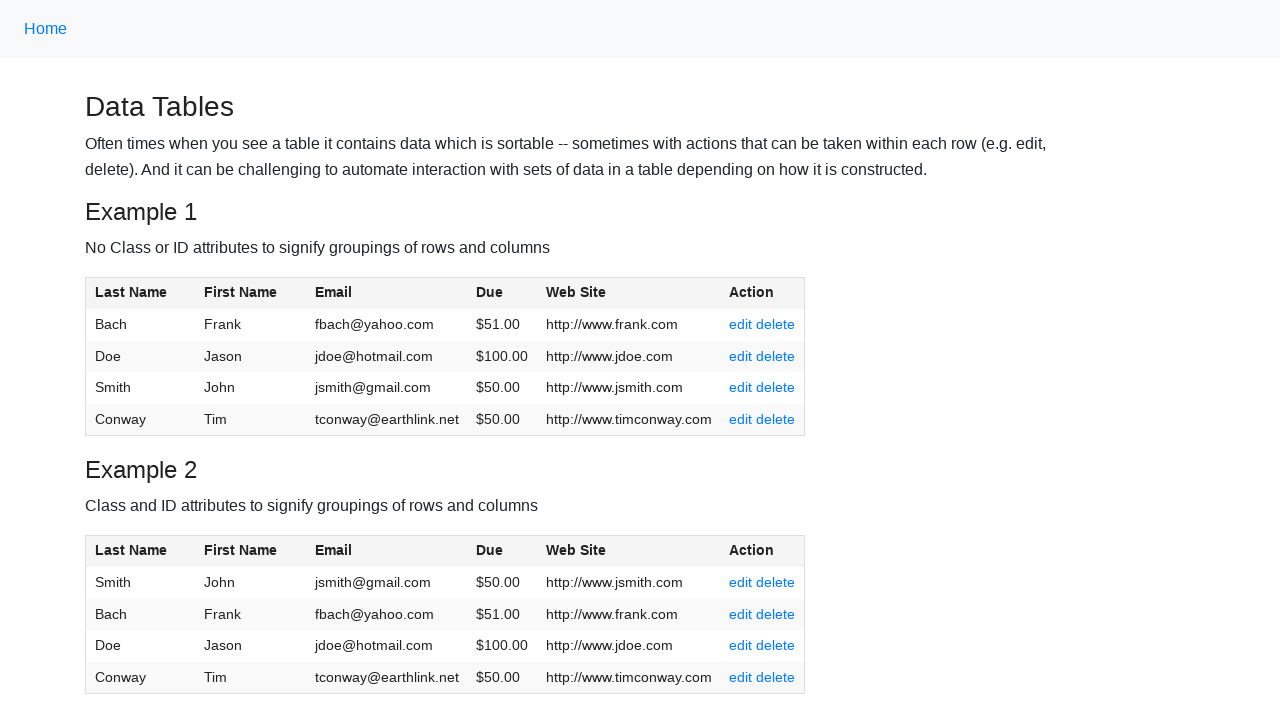

Retrieved all cells from row 3
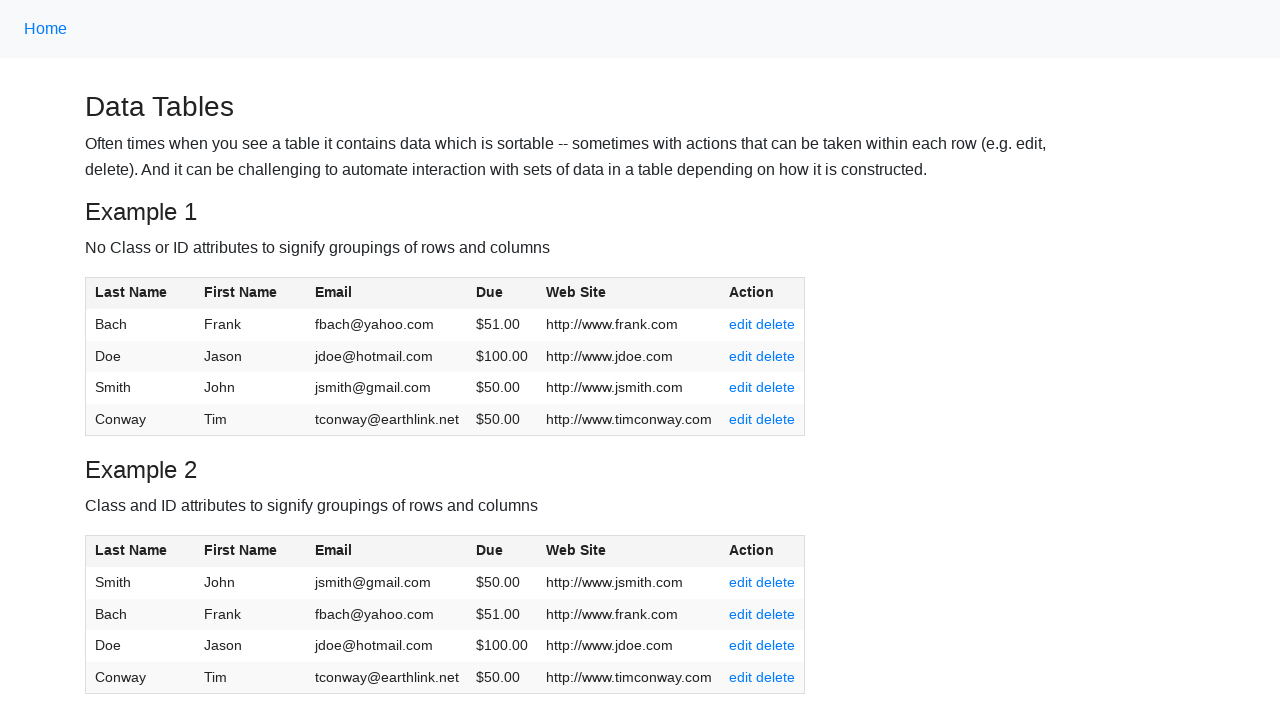

Verified row 3 contains 6 cells
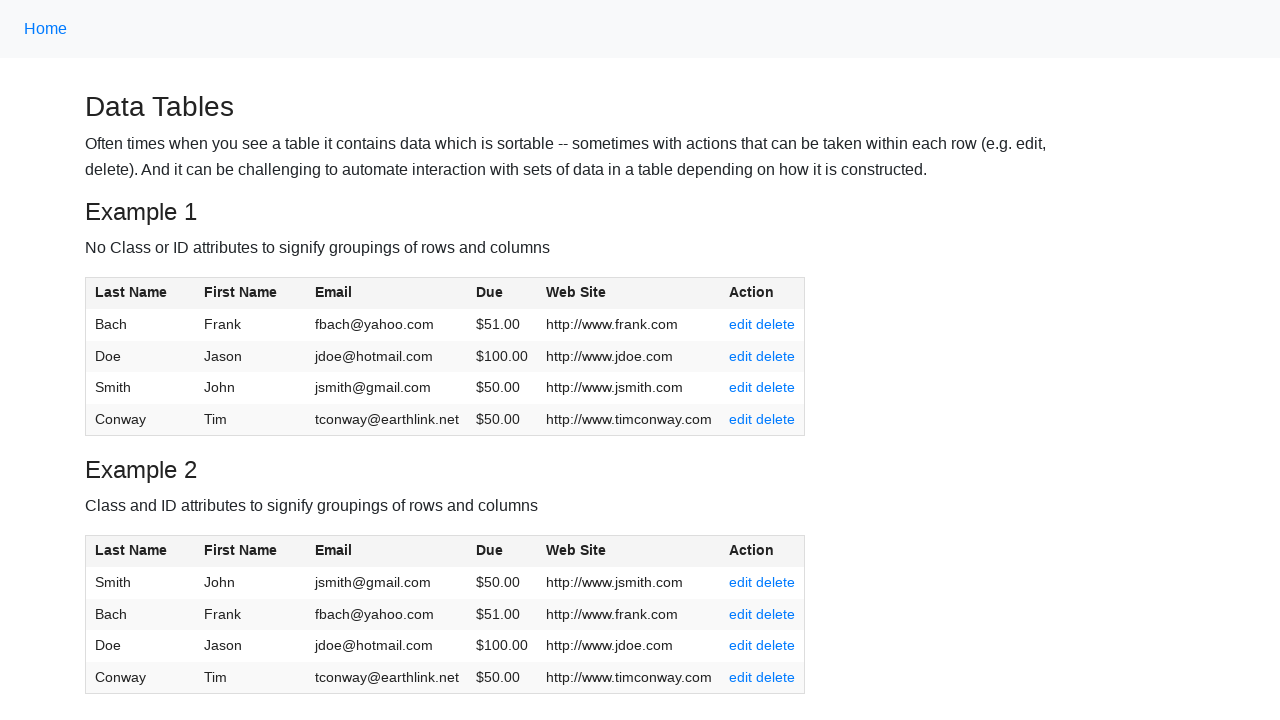

Retrieved all cells from table
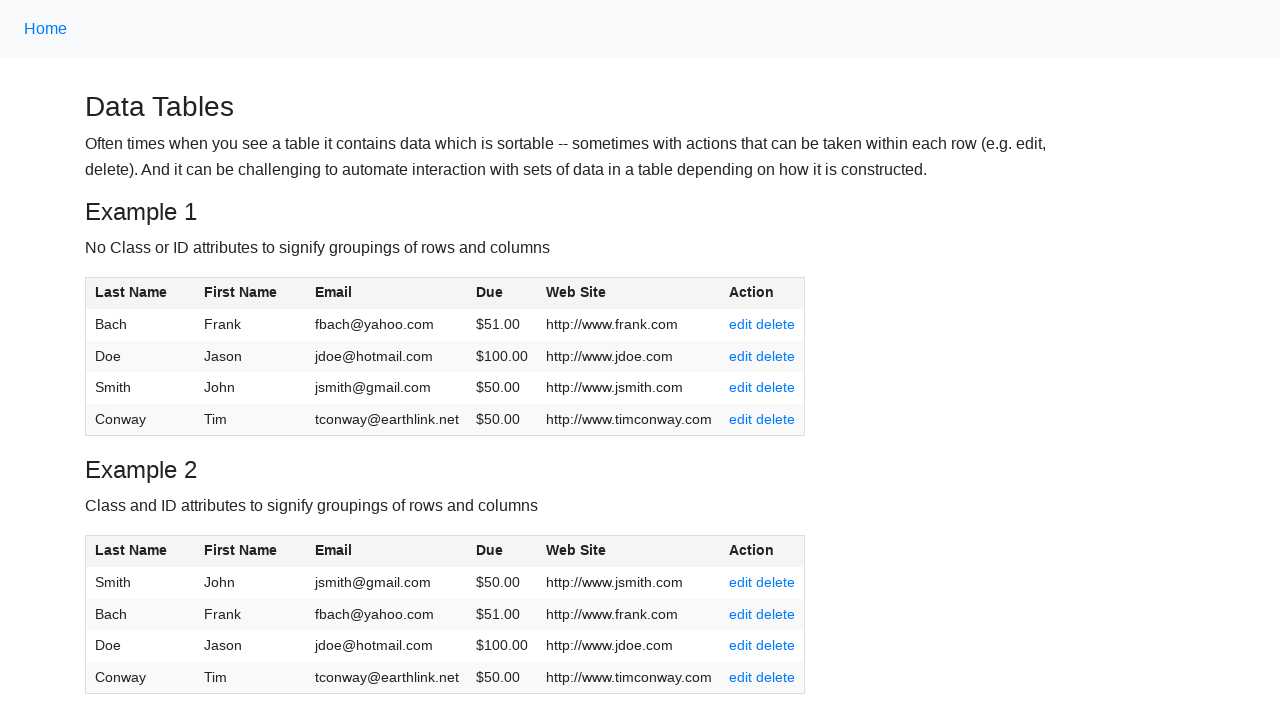

Verified table contains 24 total cells
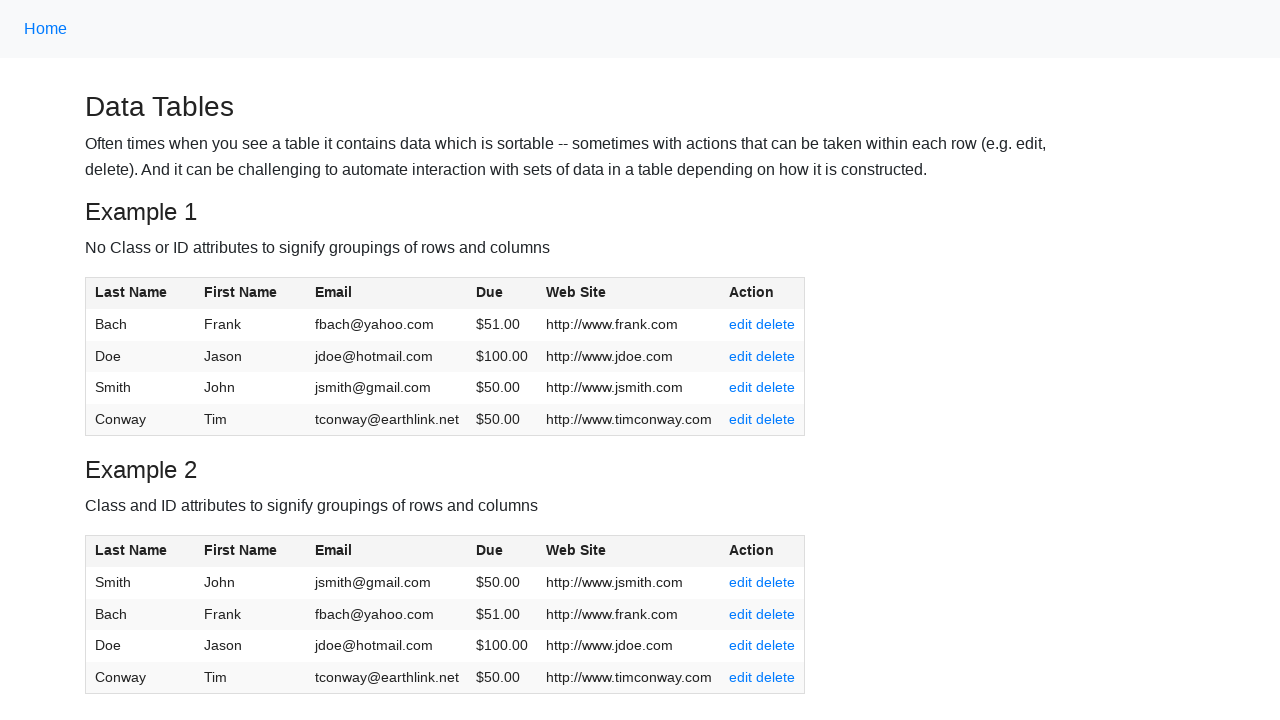

Retrieved all column headers from table
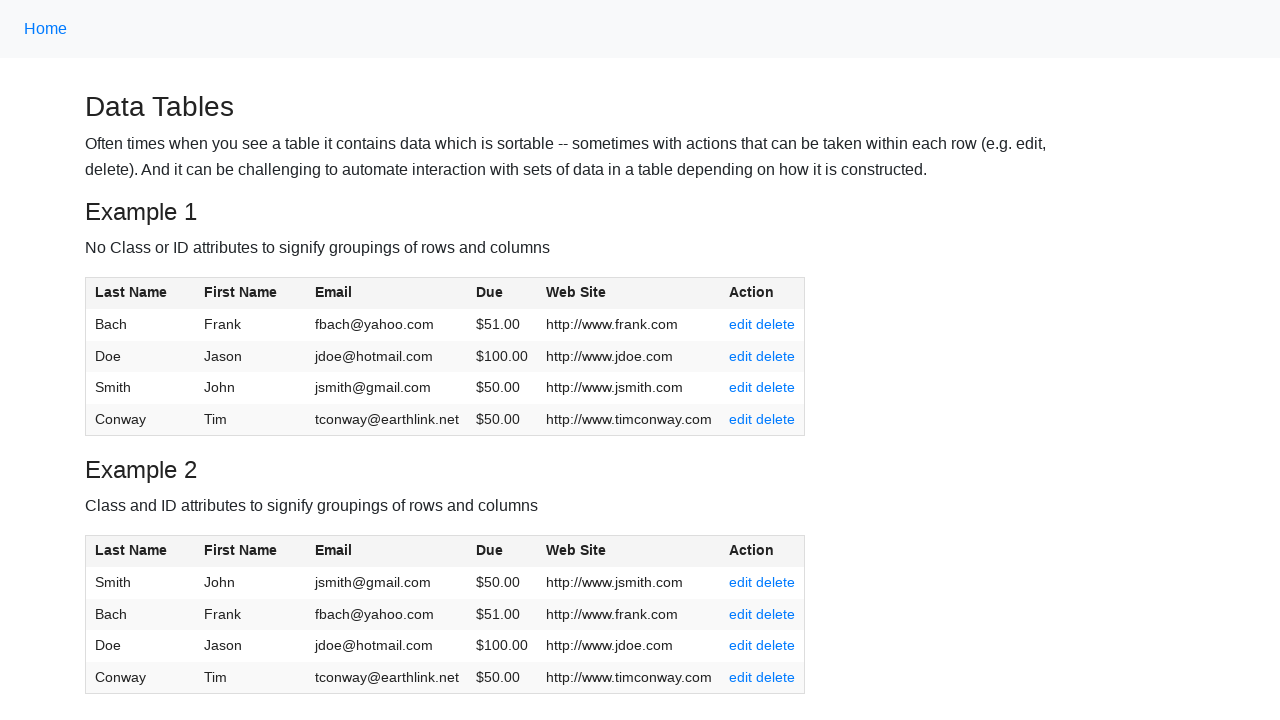

Verified table contains 6 column headers
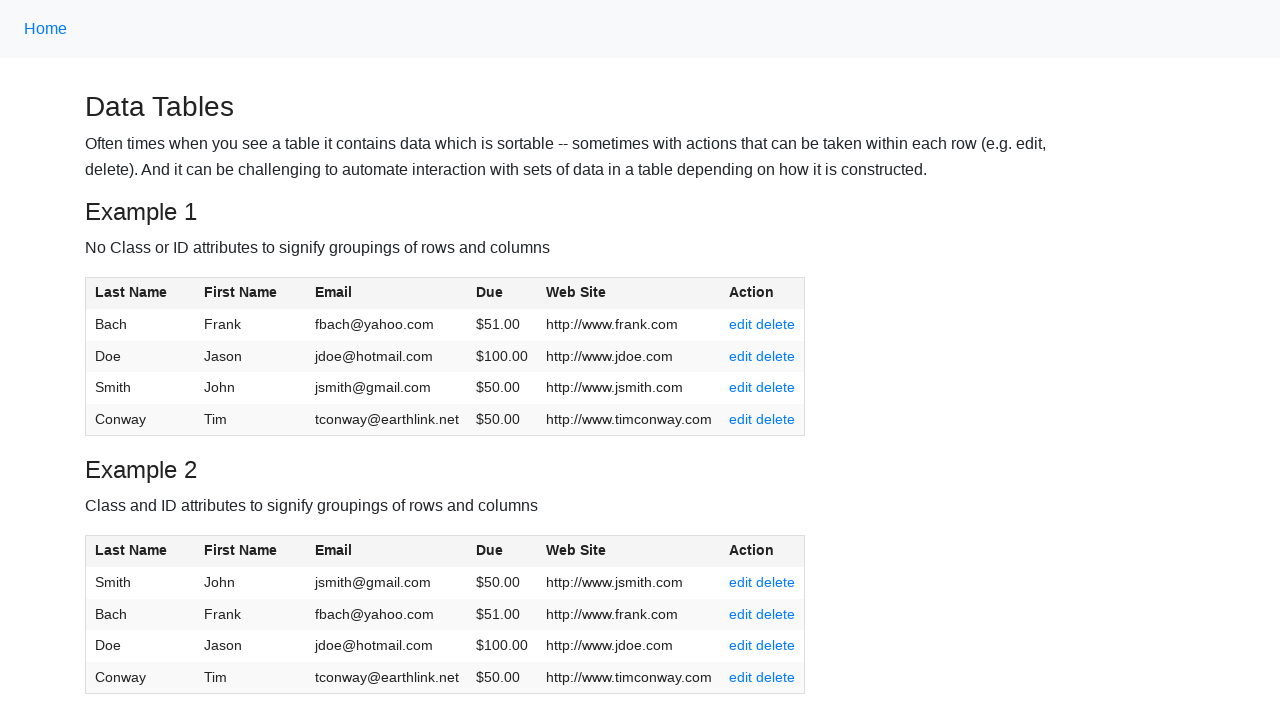

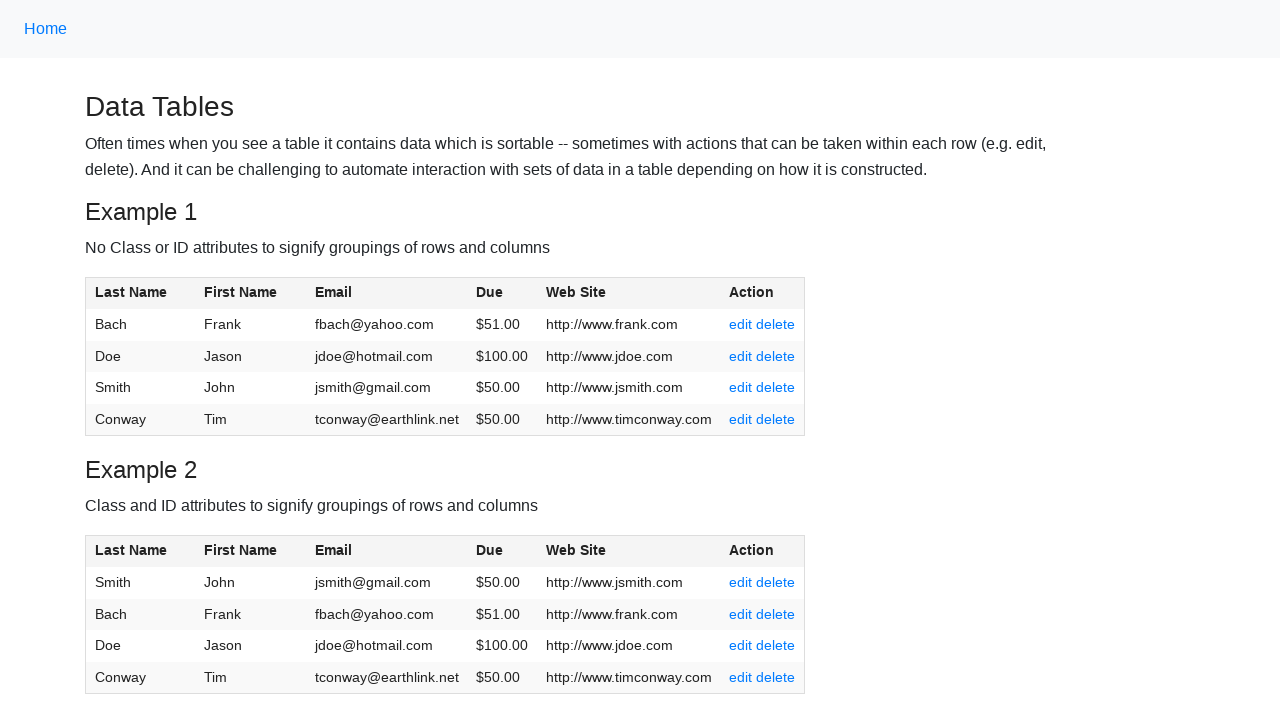